Tests marking all todo items as completed using the toggle all checkbox

Starting URL: https://demo.playwright.dev/todomvc

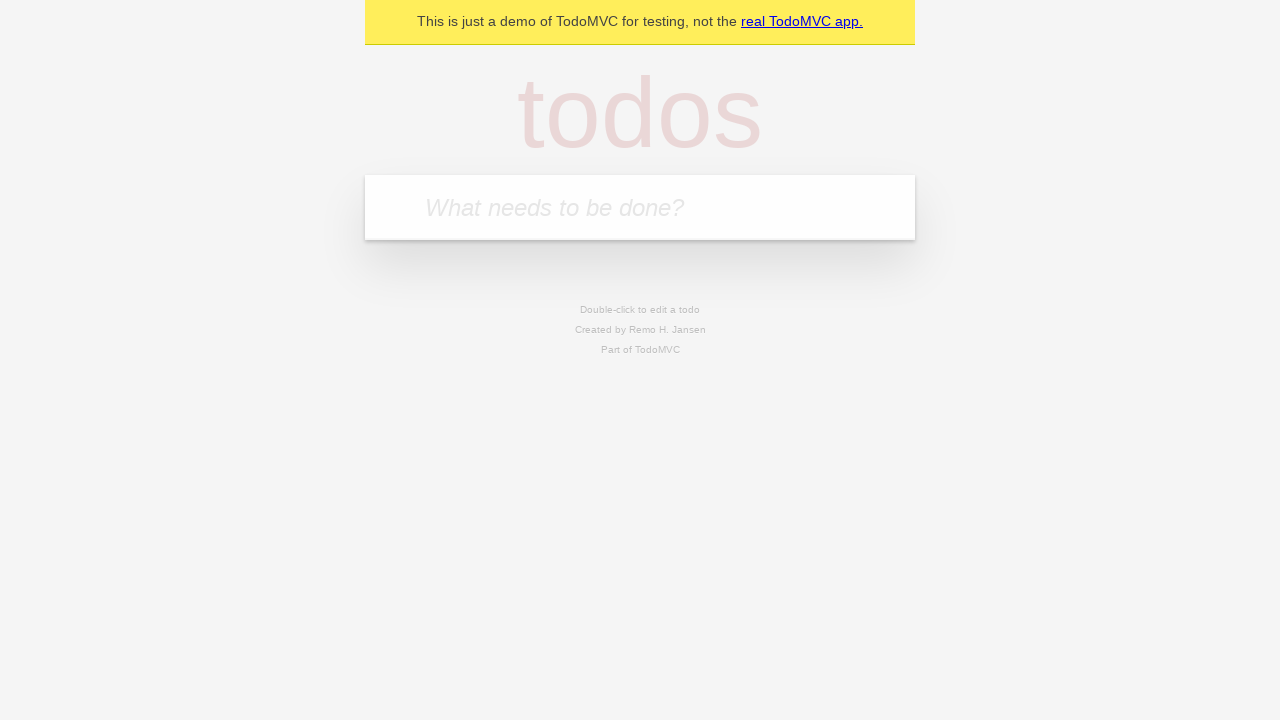

Filled todo input with 'buy some cheese' on internal:attr=[placeholder="What needs to be done?"i]
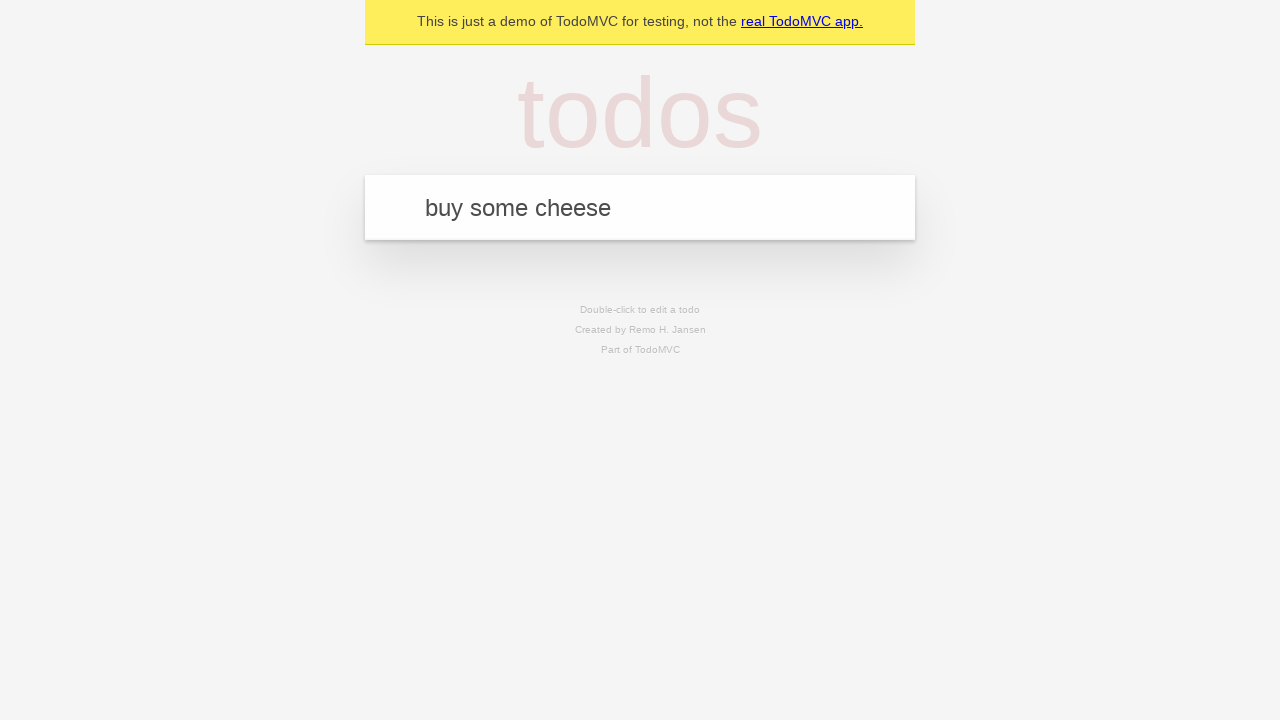

Pressed Enter to add first todo item on internal:attr=[placeholder="What needs to be done?"i]
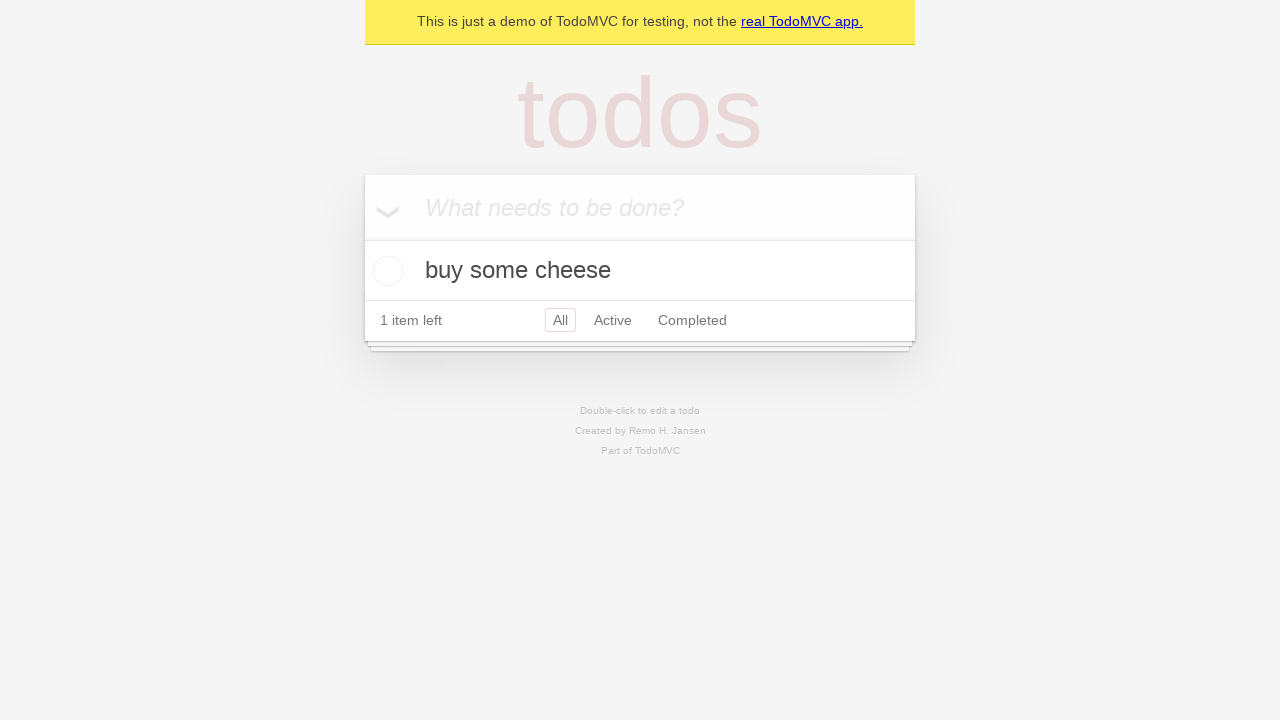

Filled todo input with 'feed the cat' on internal:attr=[placeholder="What needs to be done?"i]
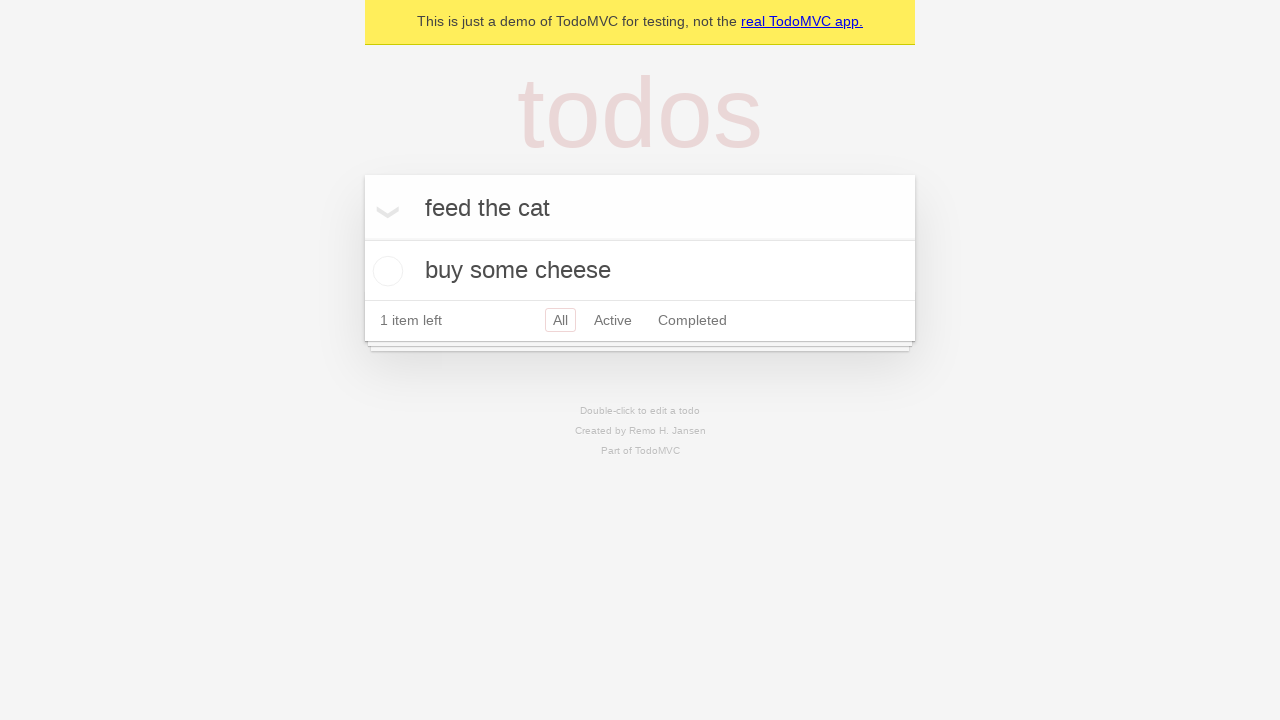

Pressed Enter to add second todo item on internal:attr=[placeholder="What needs to be done?"i]
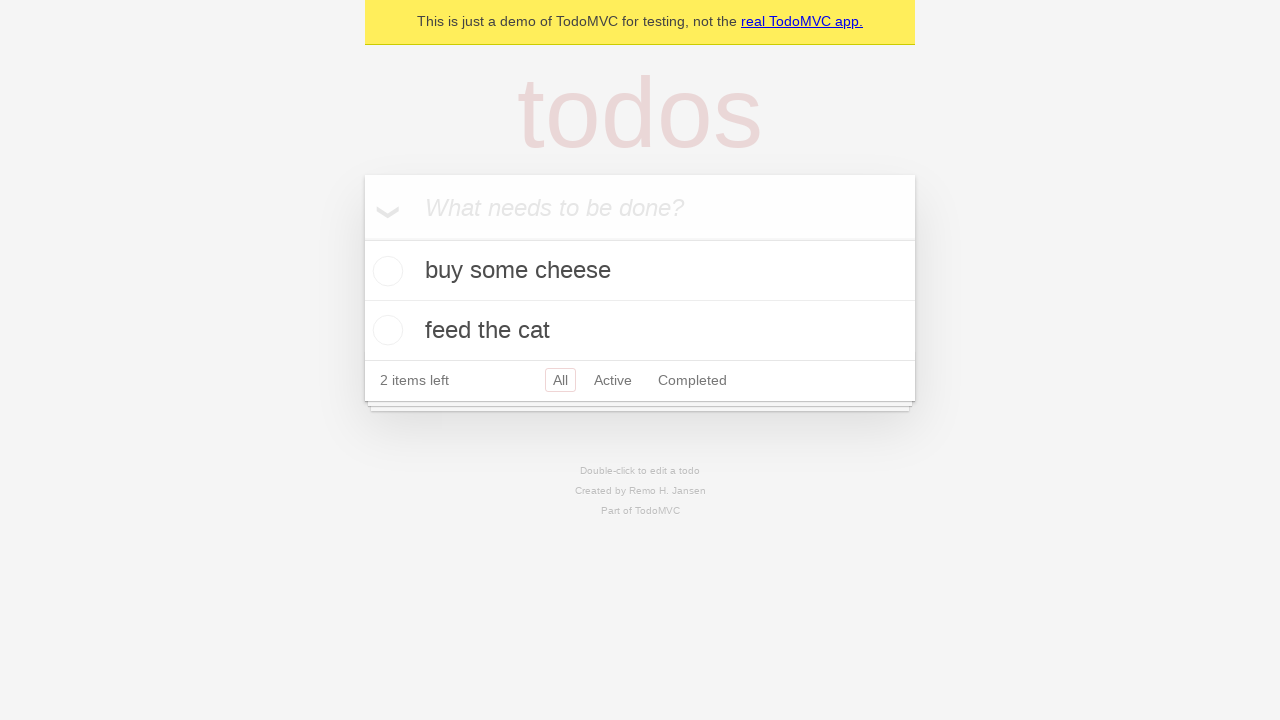

Filled todo input with 'book a doctors appointment' on internal:attr=[placeholder="What needs to be done?"i]
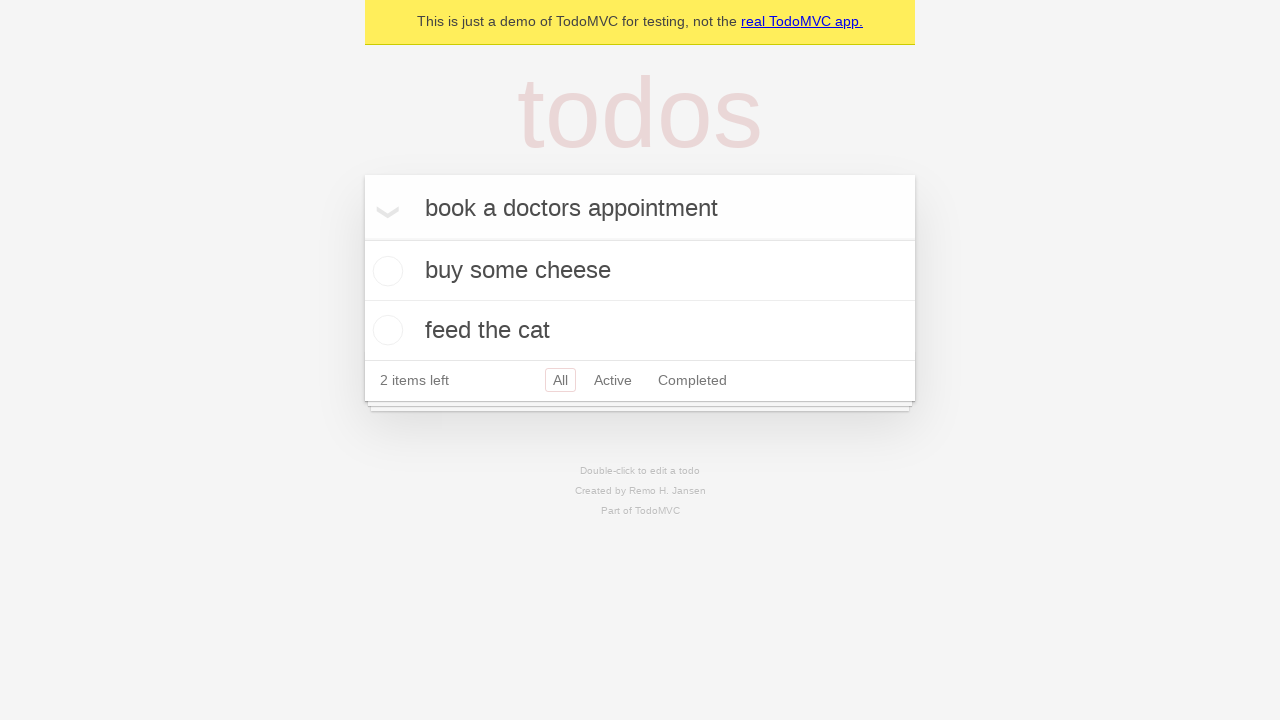

Pressed Enter to add third todo item on internal:attr=[placeholder="What needs to be done?"i]
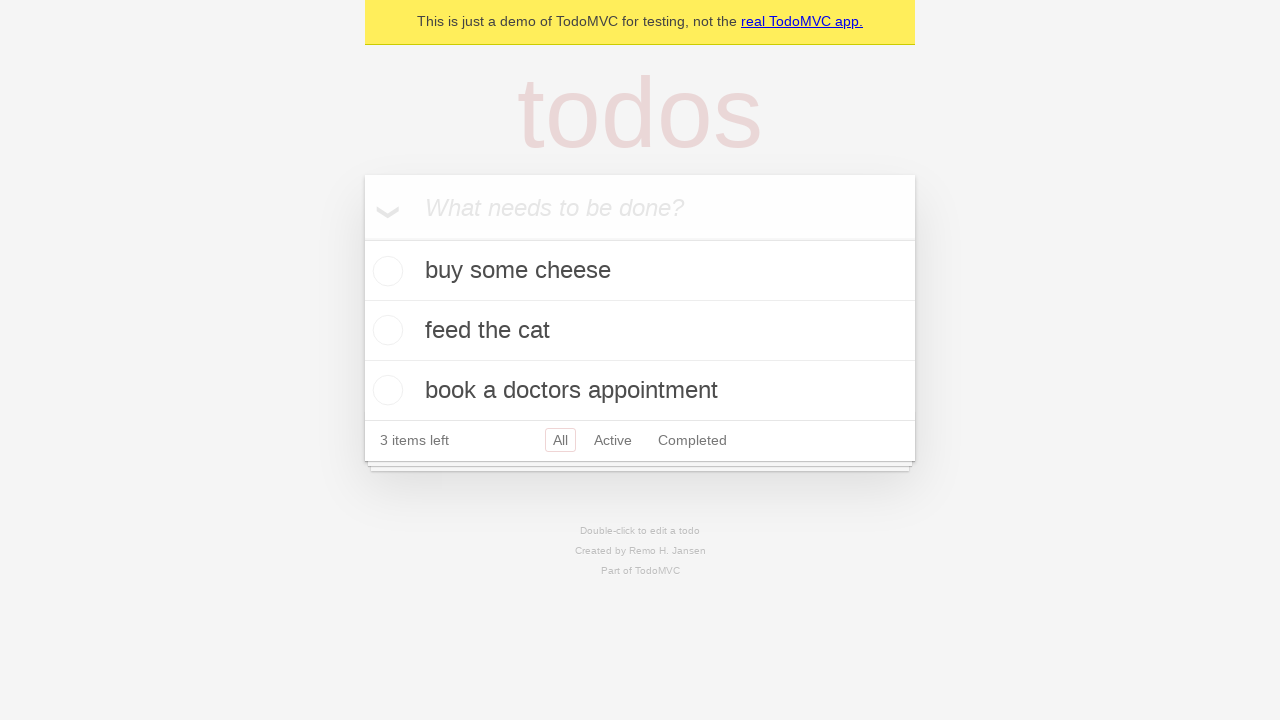

Clicked 'Mark all as complete' checkbox to mark all todo items as completed at (362, 238) on internal:label="Mark all as complete"i
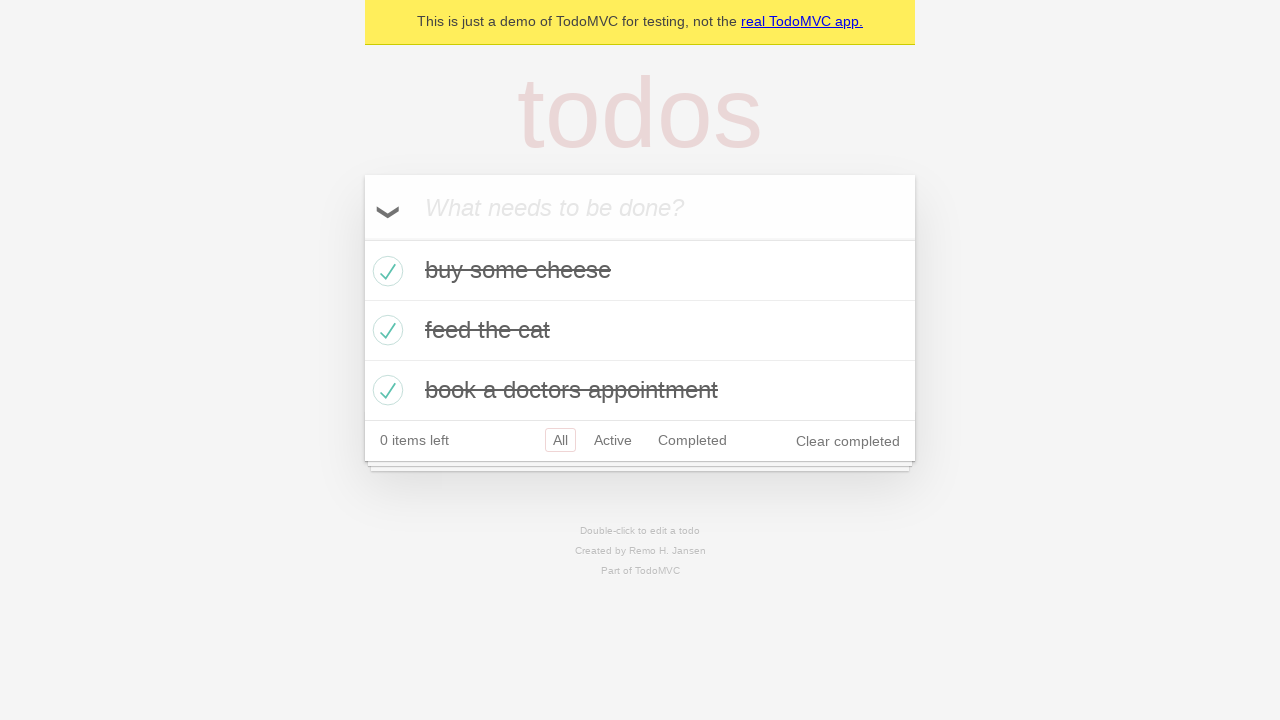

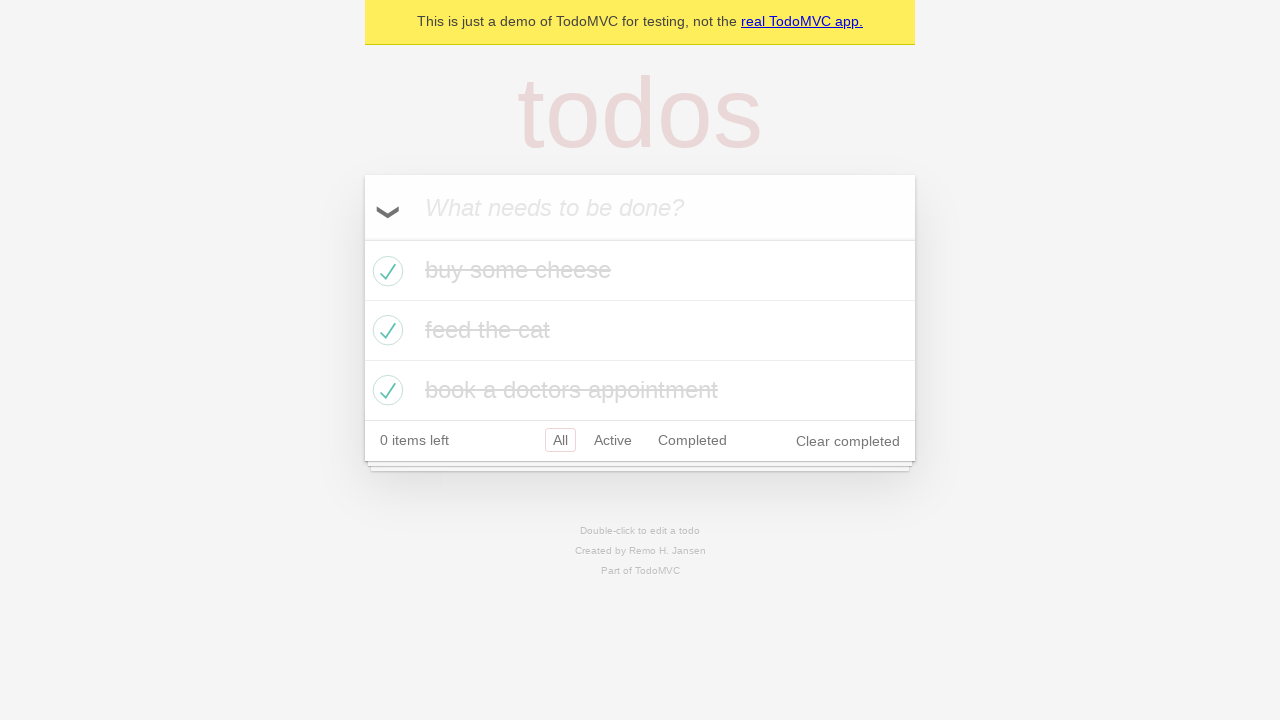